Tests the Customer Care contact form by filling in name, email, phone, and message fields, then submitting the form

Starting URL: https://parabank.parasoft.com/parabank/contact.htm

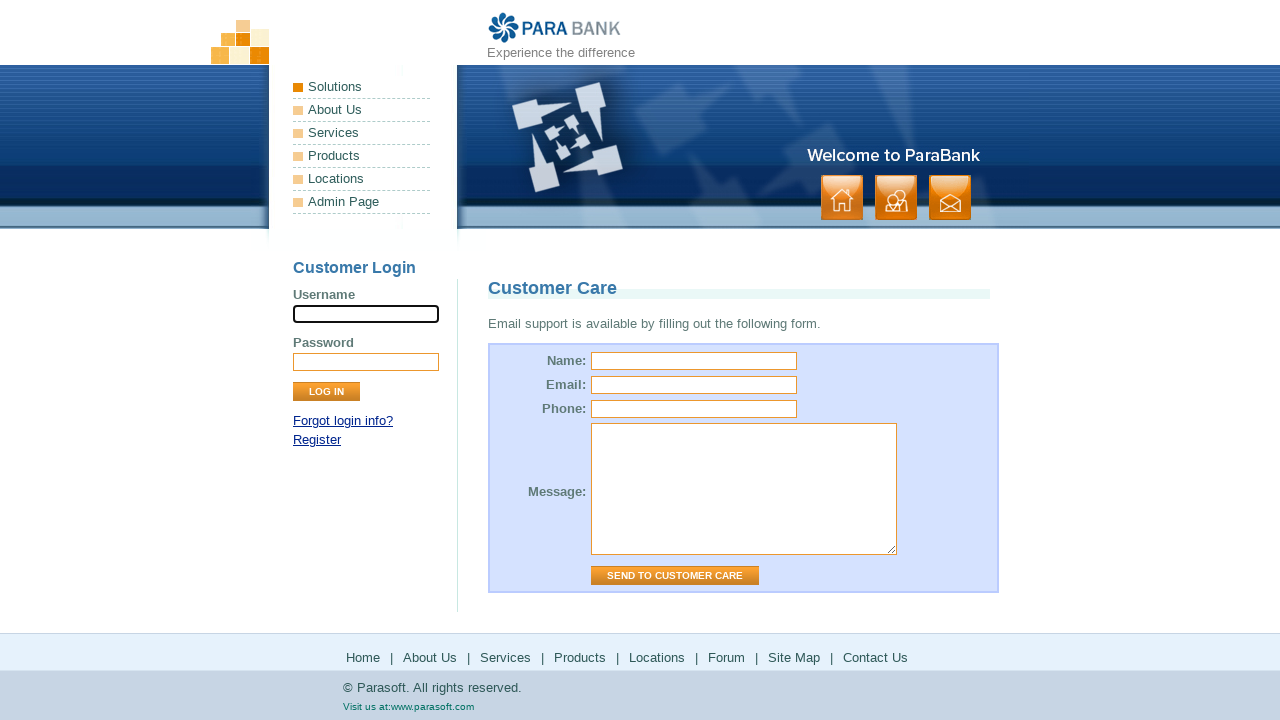

Waited for name field to be available
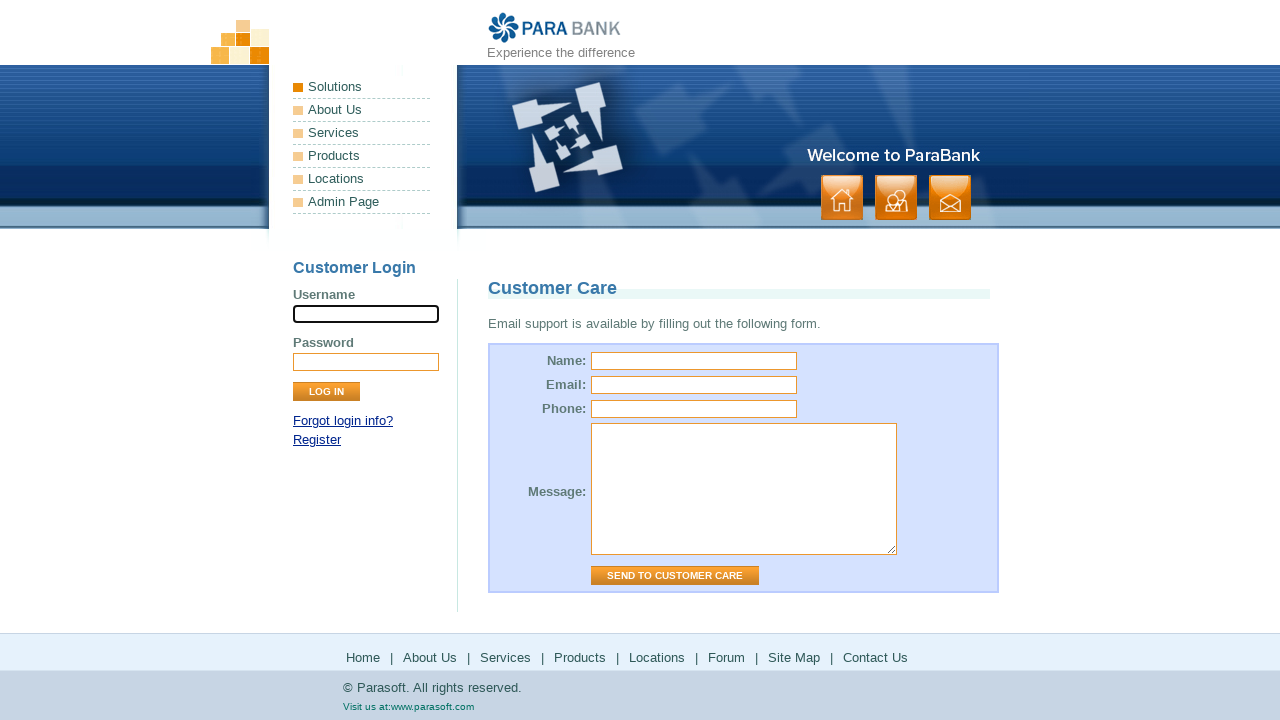

Filled name field with 'Marcus Johnson' on input[name='name']
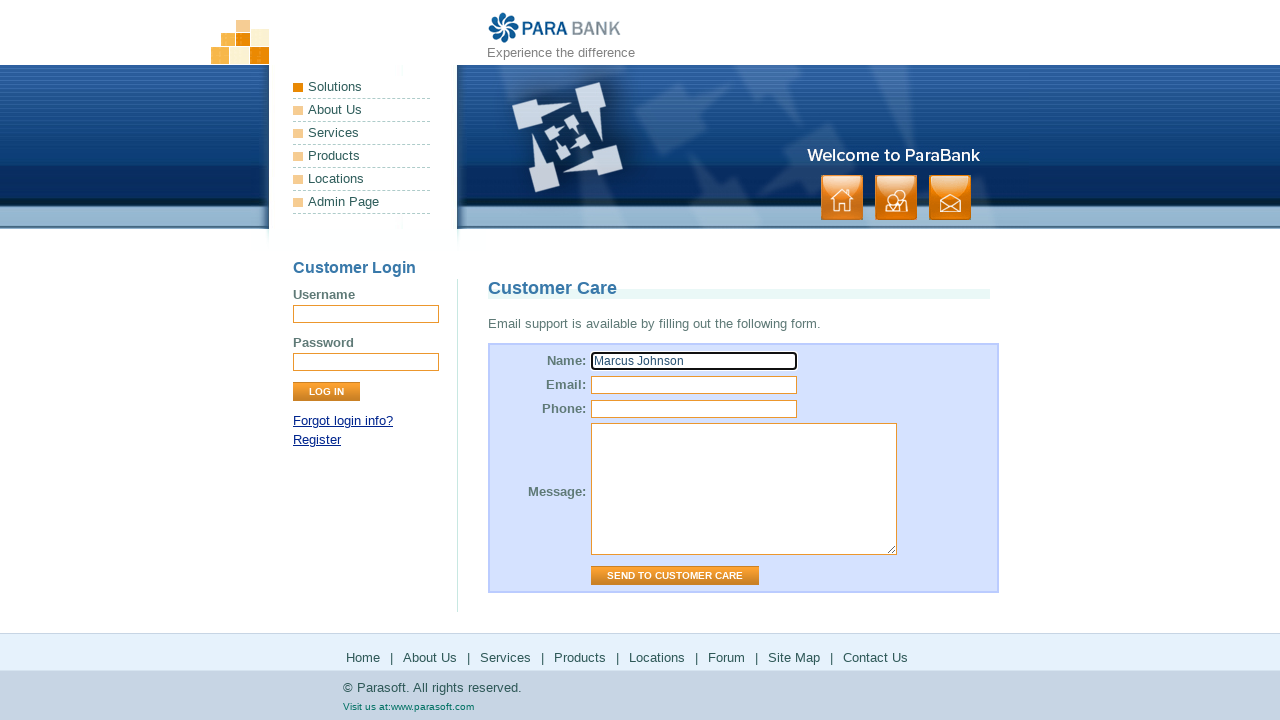

Filled email field with 'marcus.johnson@testmail.com' on input[name='email']
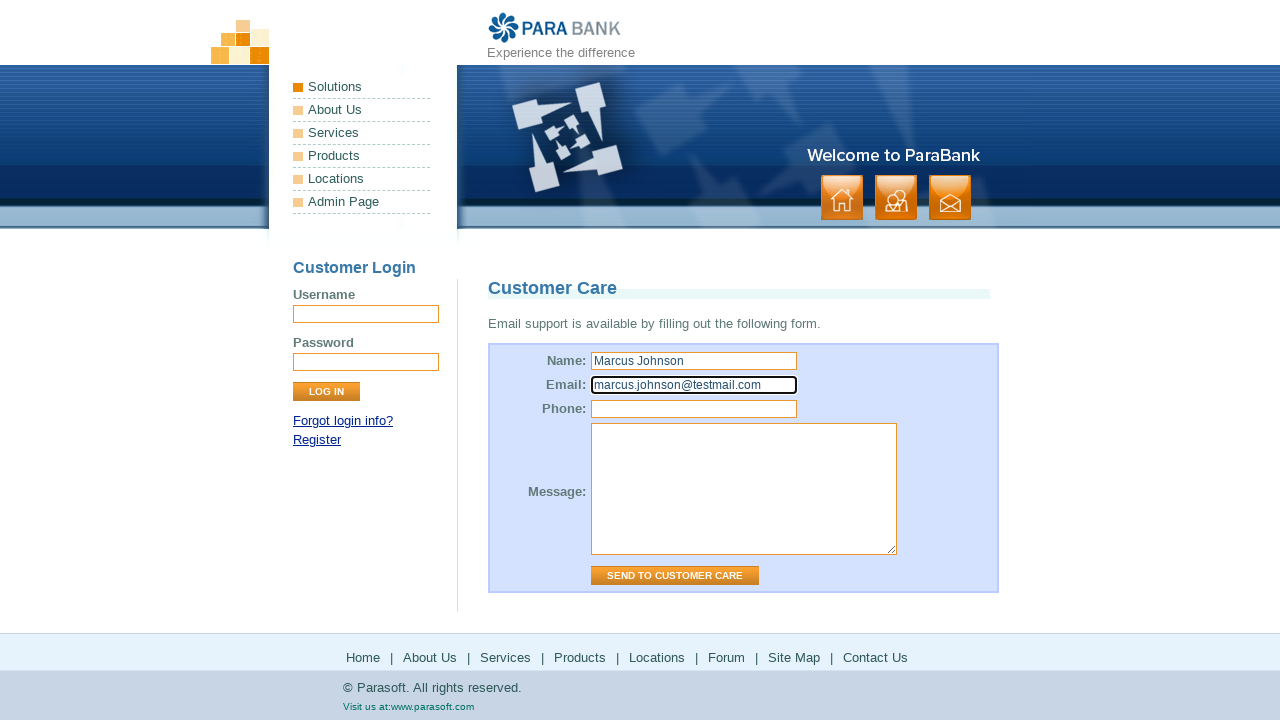

Filled phone field with '5551234567' on input[name='phone']
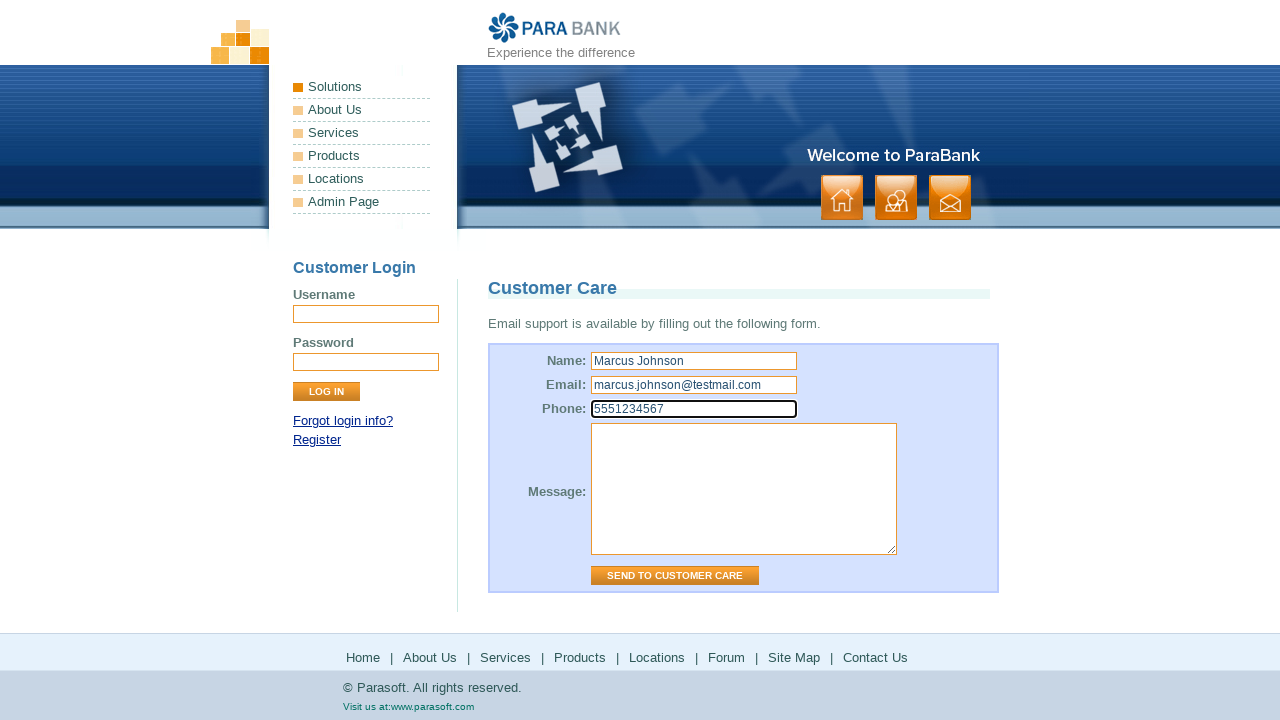

Filled message field with customer inquiry on textarea[name='message']
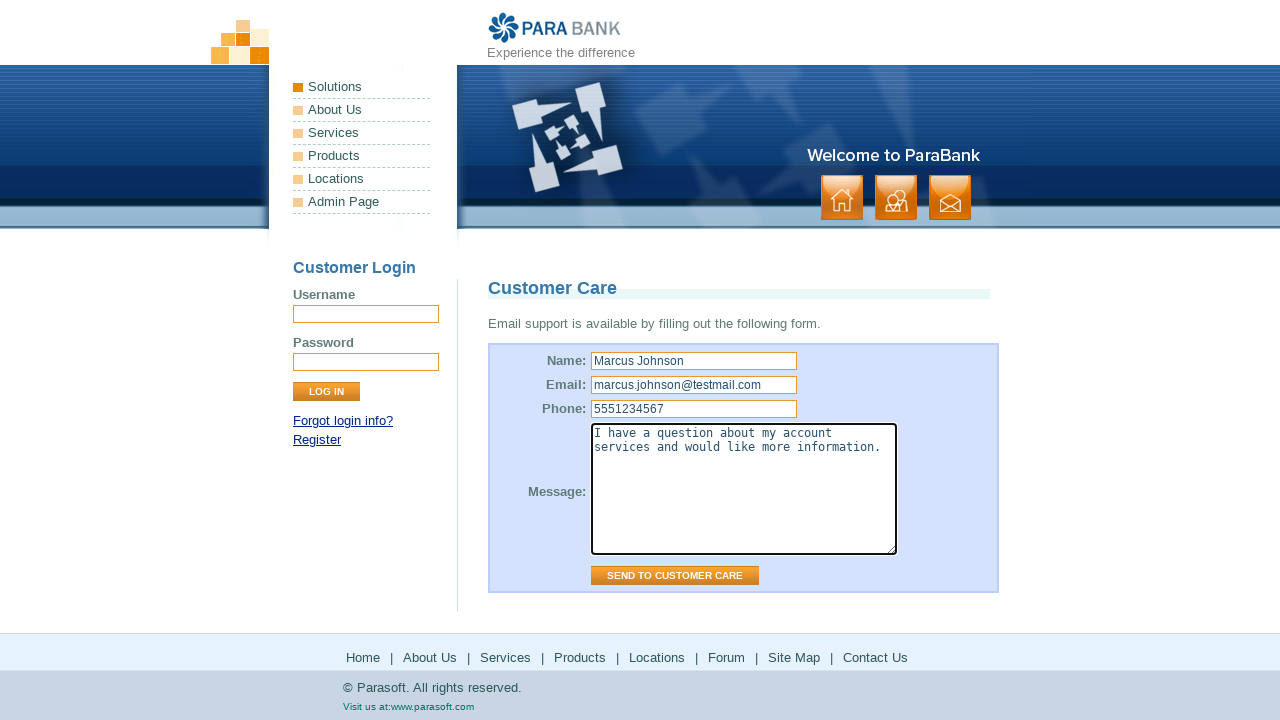

Clicked 'Send to Customer Care' submit button at (675, 576) on input[value='Send to Customer Care']
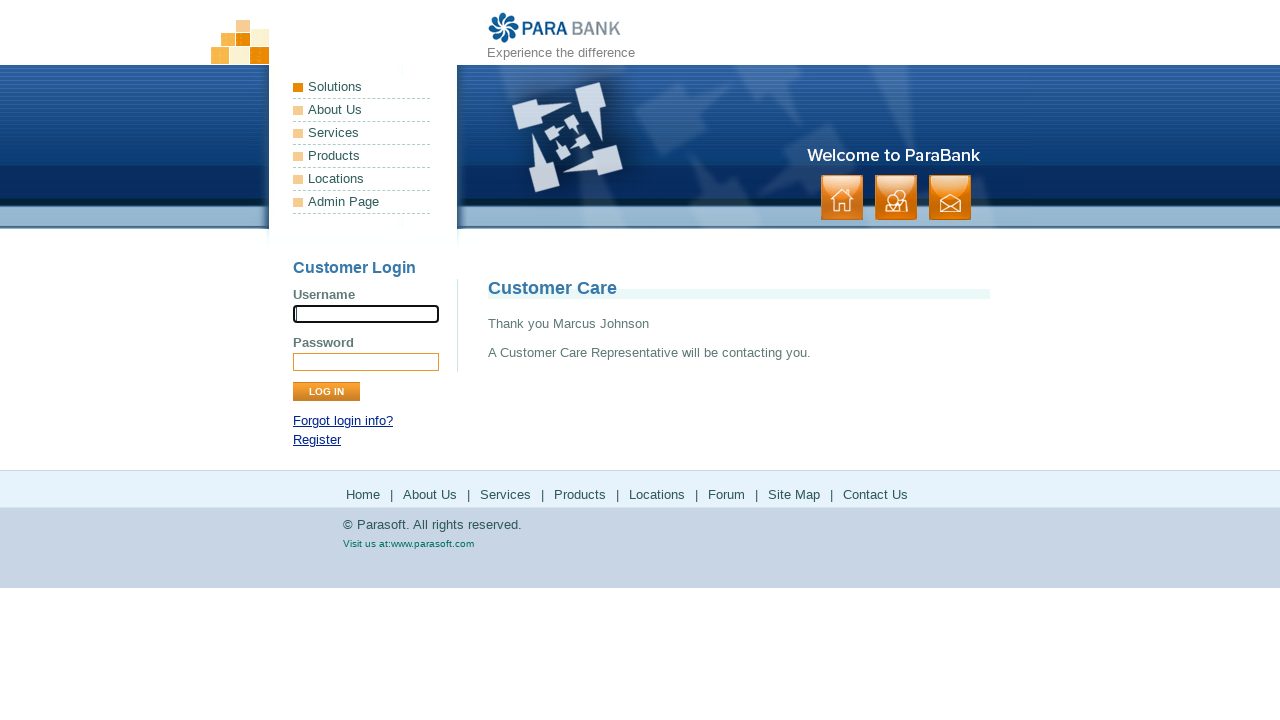

Waited for page to reach network idle state after form submission
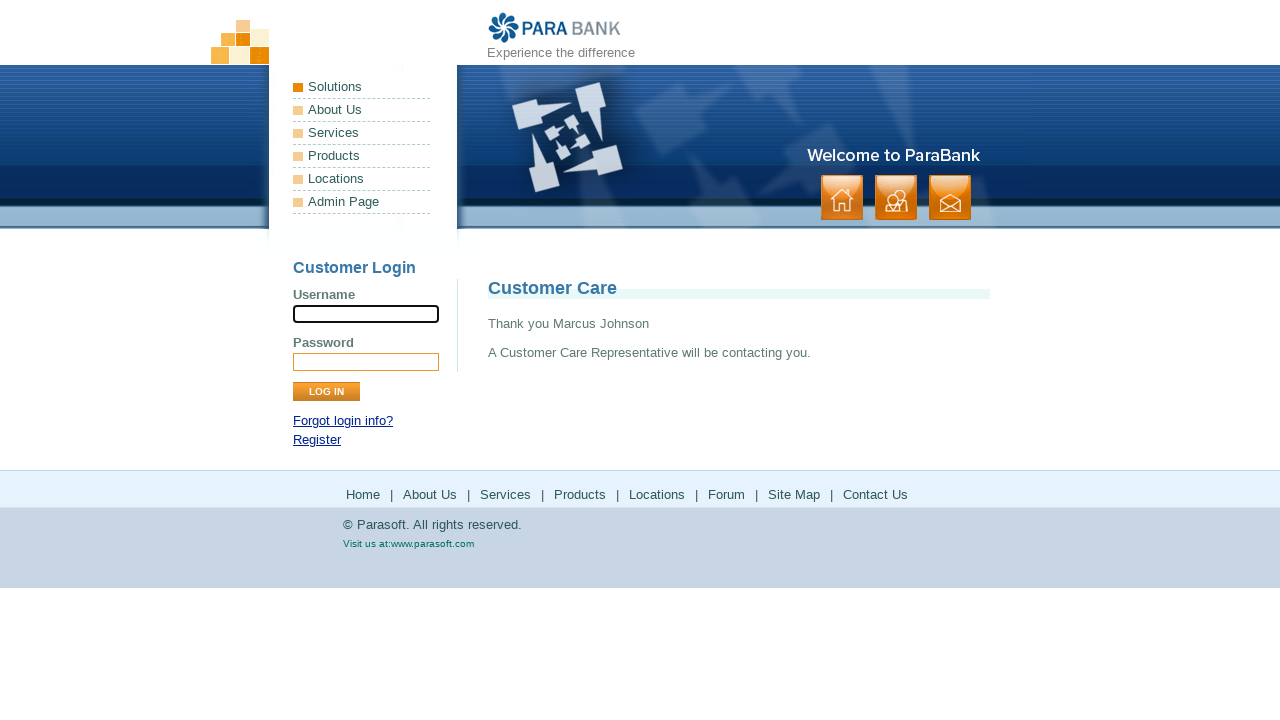

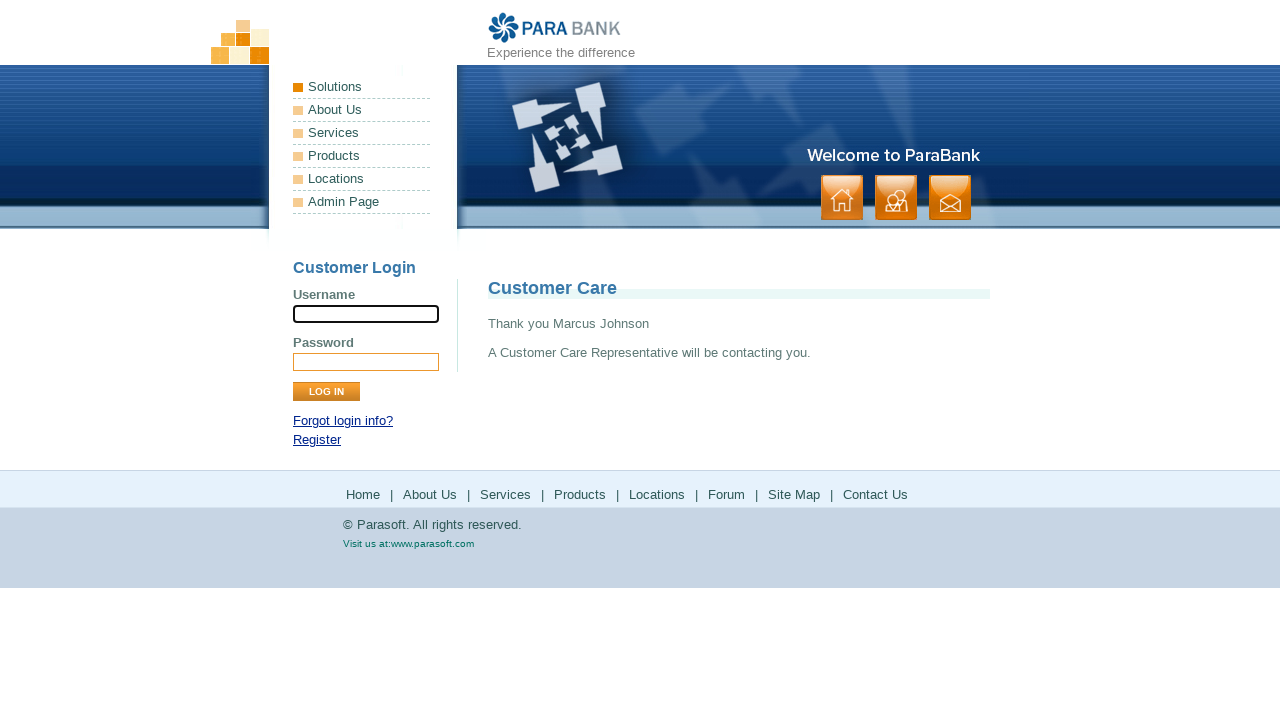